Tests handling a confirm alert with OK and Cancel options by clicking to trigger the alert and dismissing it

Starting URL: https://demo.automationtesting.in/Alerts.html

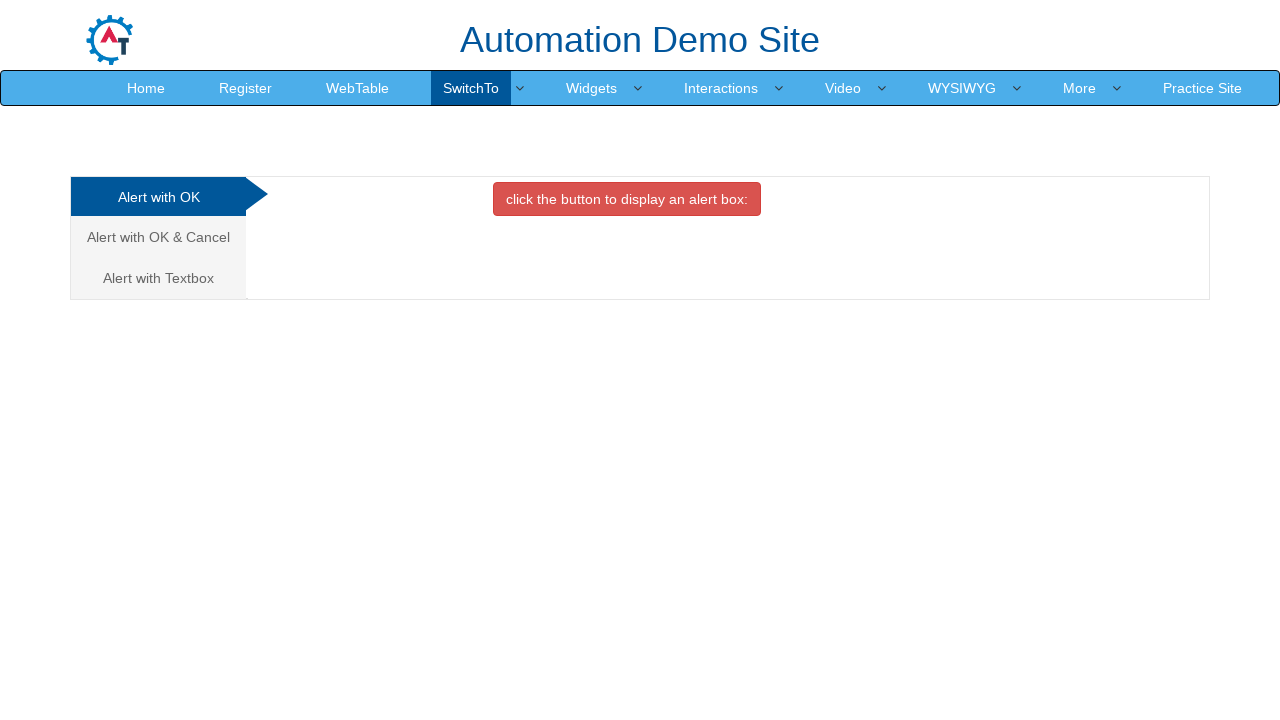

Set up dialog handler to dismiss alerts
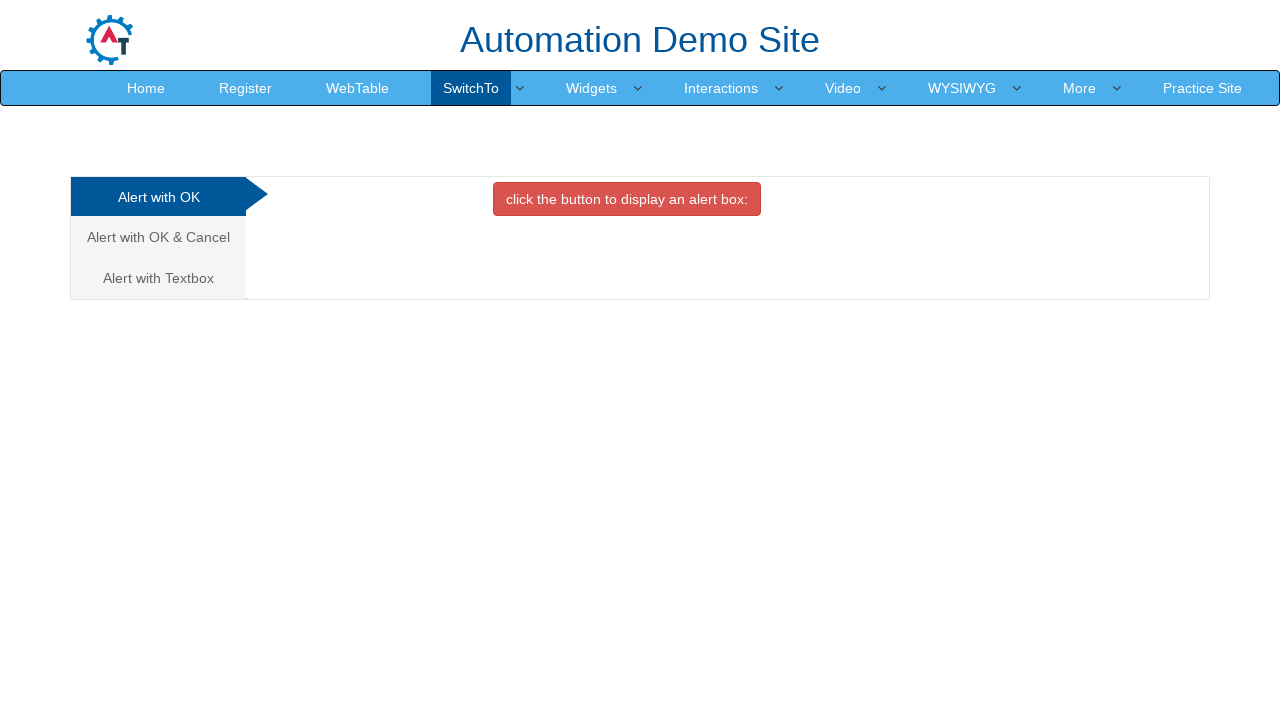

Clicked on 'Alert with OK & Cancel' tab at (158, 237) on a:text('Alert with OK & Cancel ')
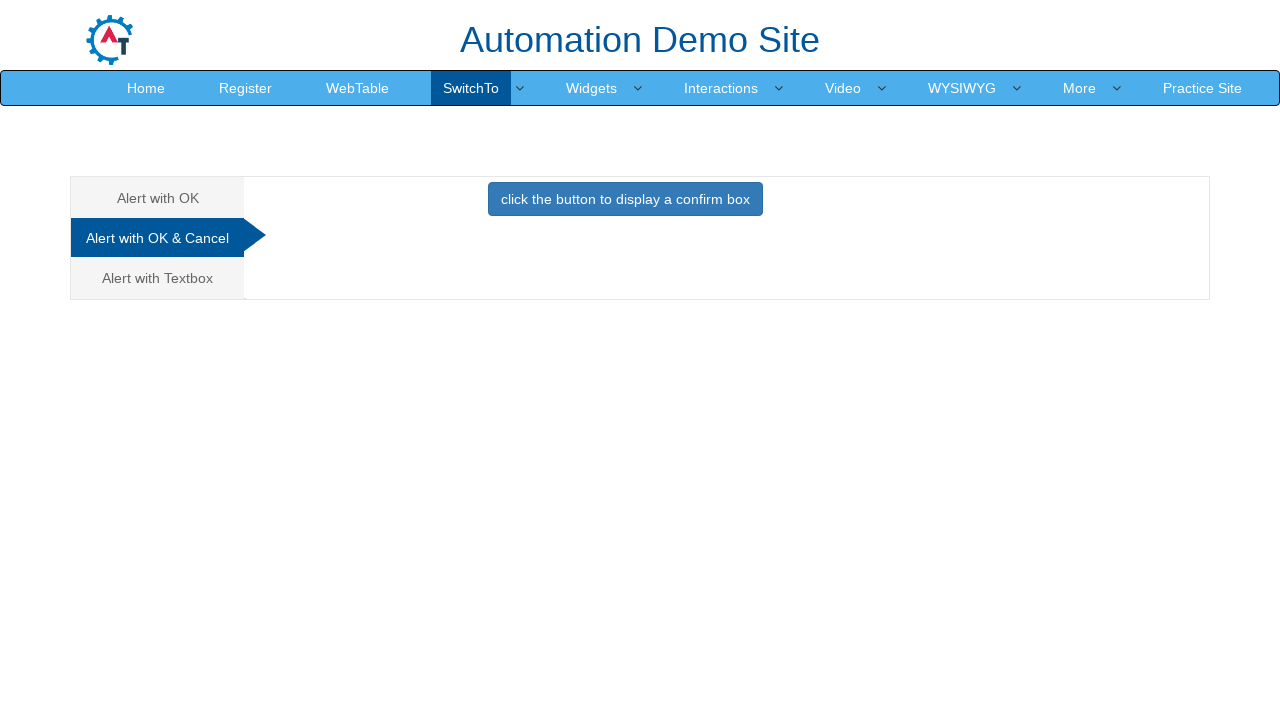

Clicked button to trigger confirm alert at (625, 199) on button.btn.btn-primary
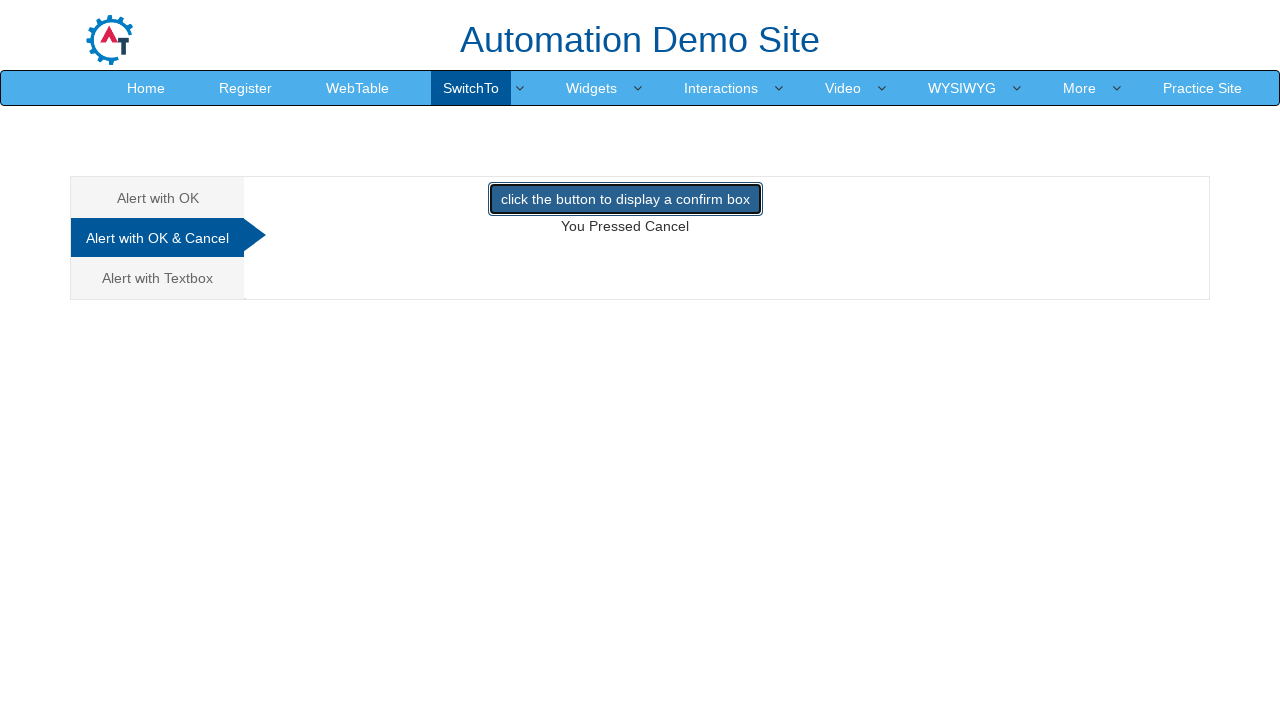

Alert dismissed and processed
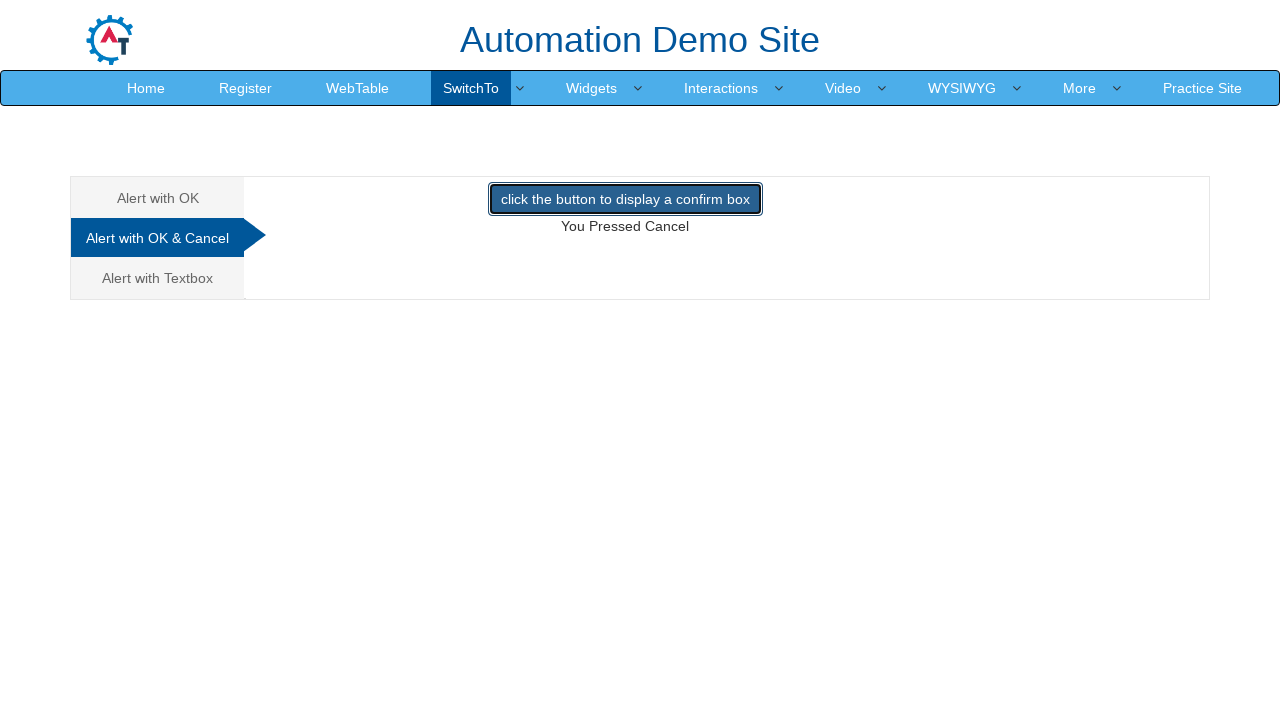

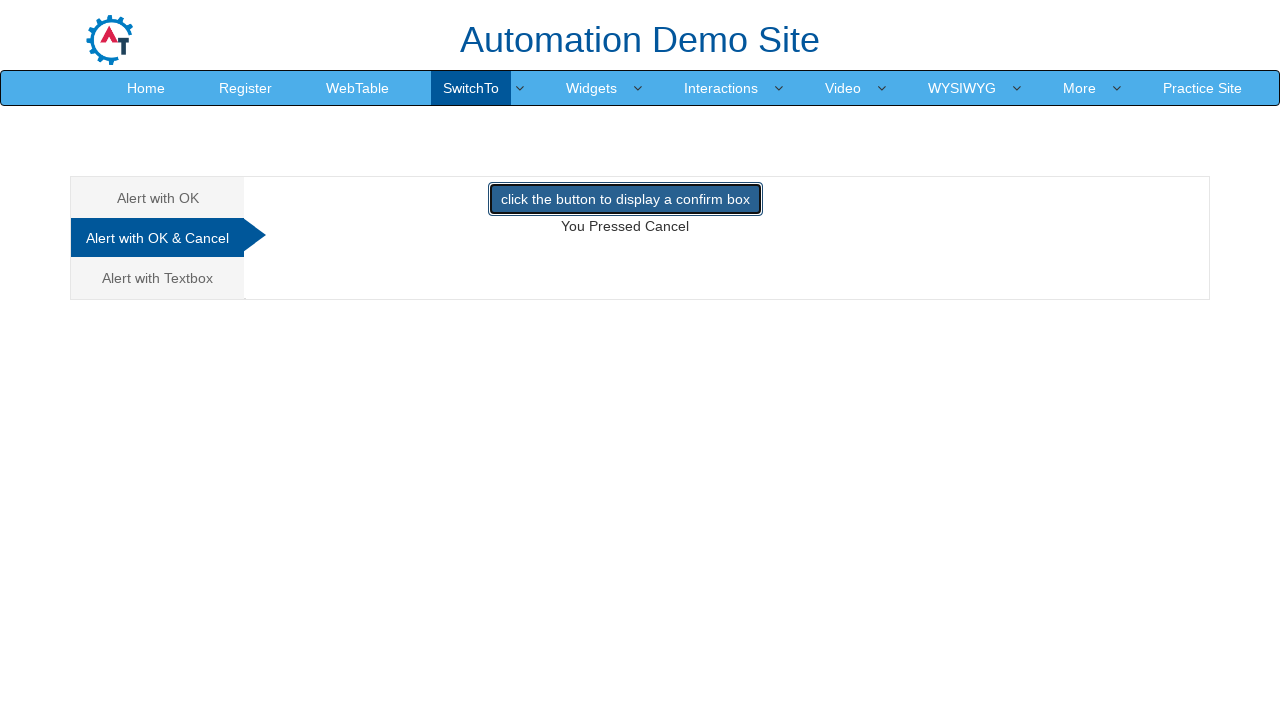